Tests opening a popup window by clicking a link on a demo/test website, then verifies the popup interaction works correctly.

Starting URL: http://omayo.blogspot.com/

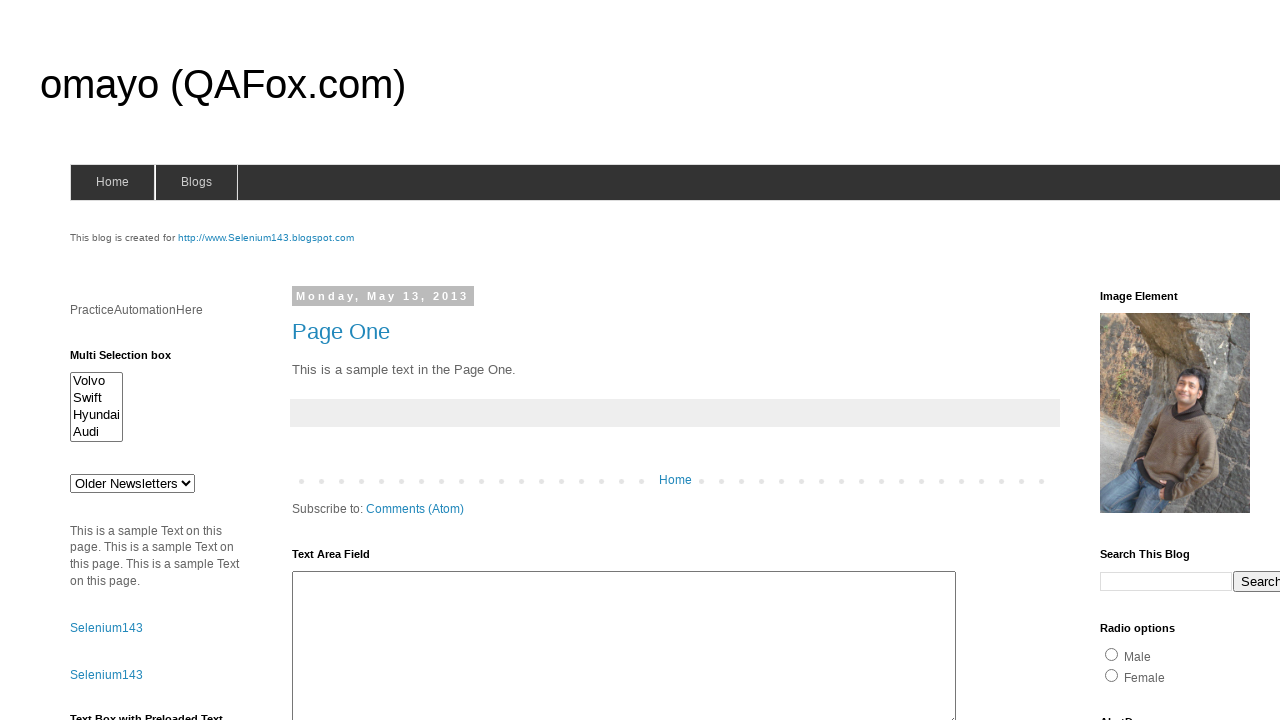

Navigated to http://omayo.blogspot.com/
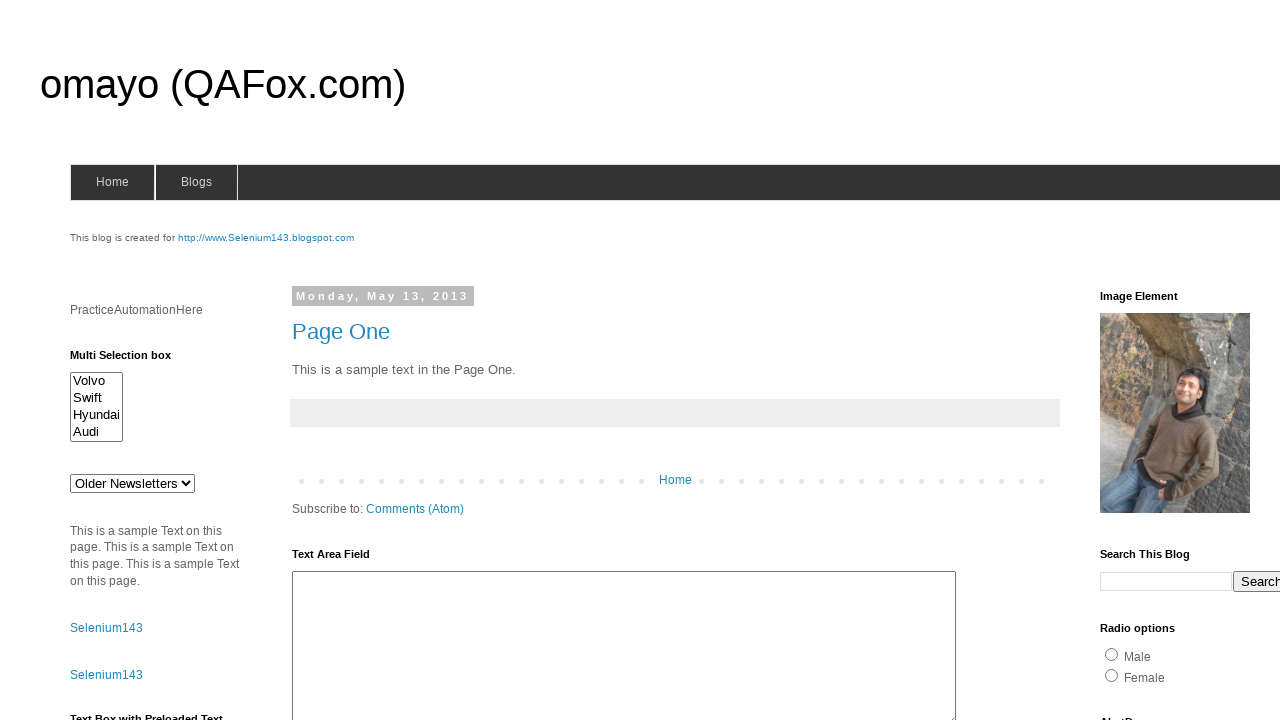

Clicked 'Open a popup window' link at (132, 360) on text=Open a popup window
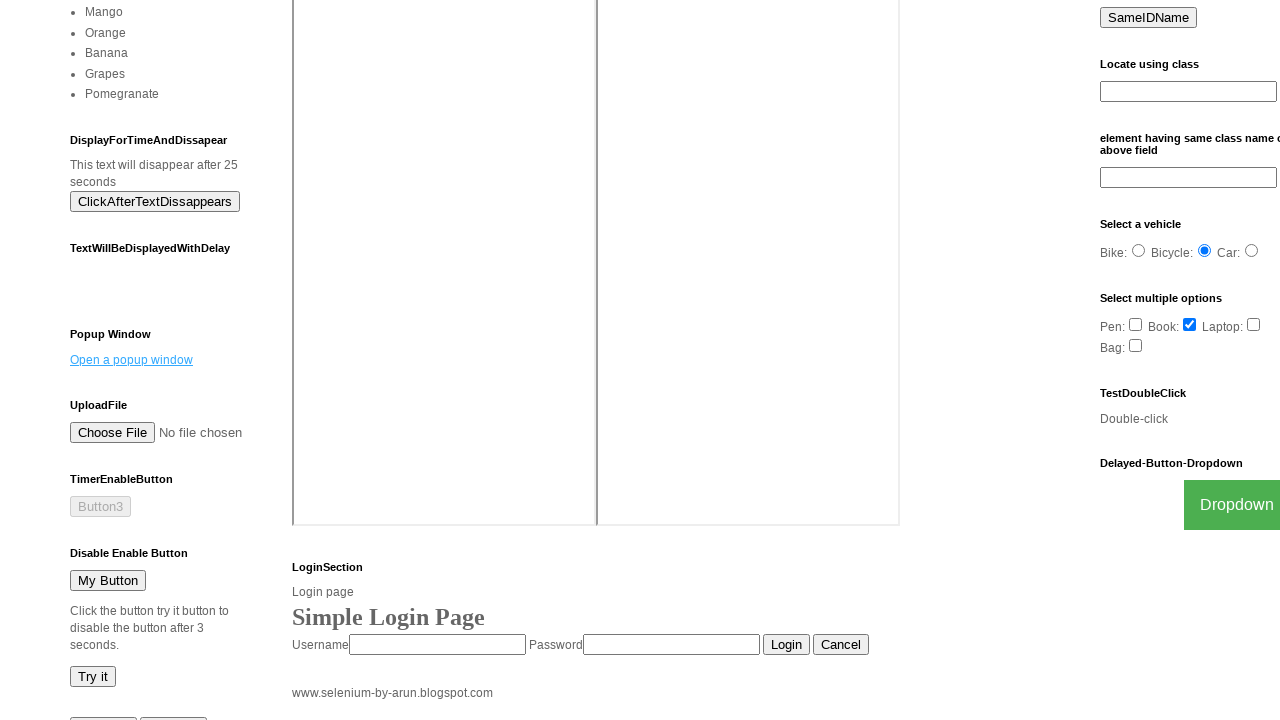

Waited 2 seconds for popup to open
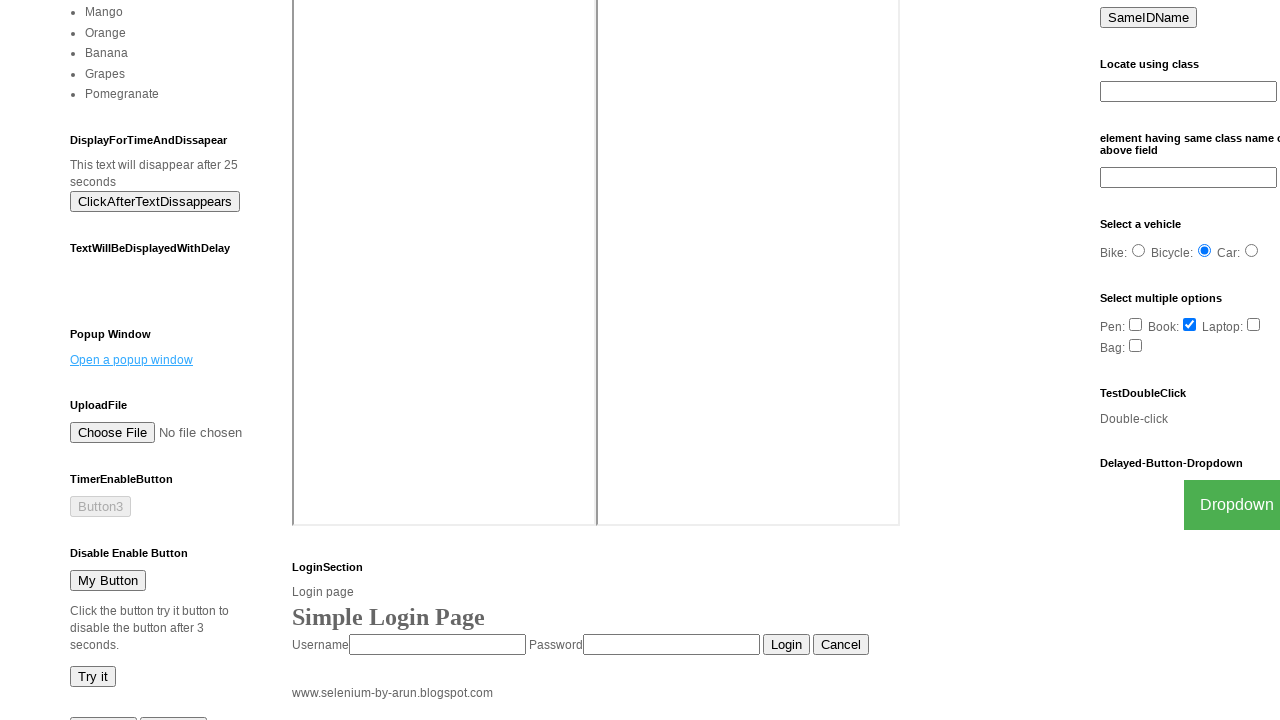

Retrieved all pages from context
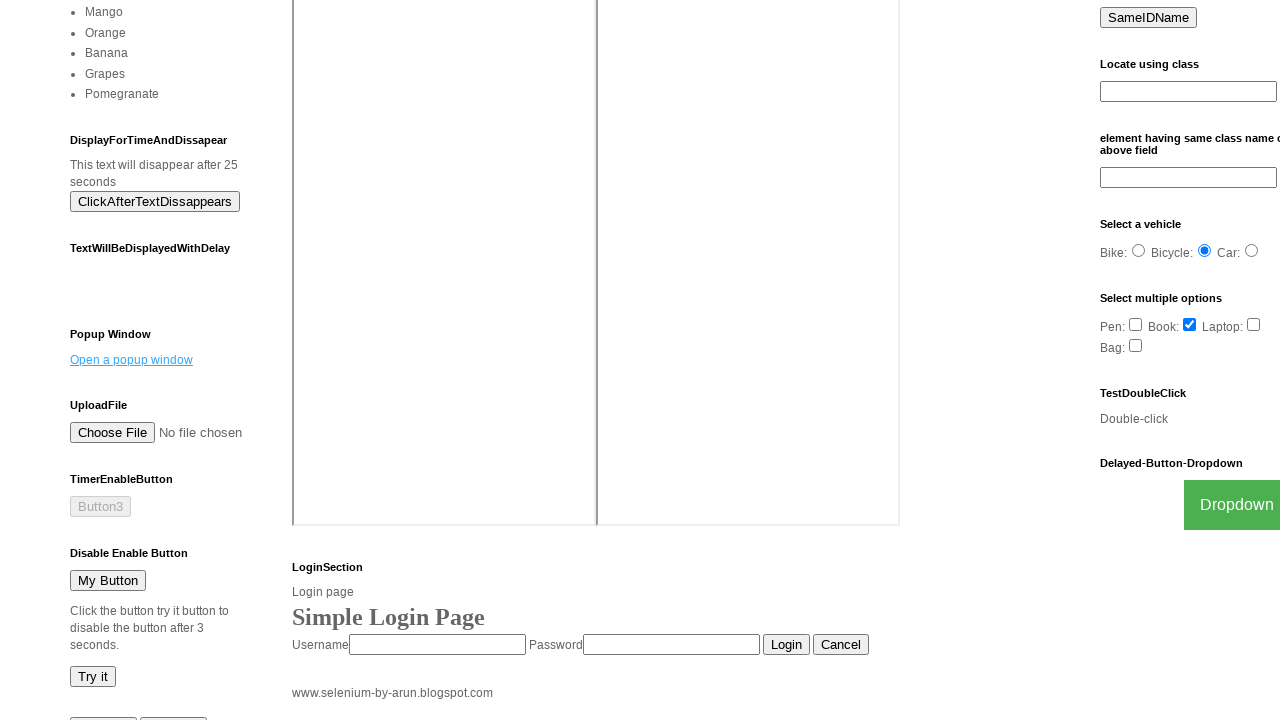

Verified that popup window was successfully opened (multiple pages exist)
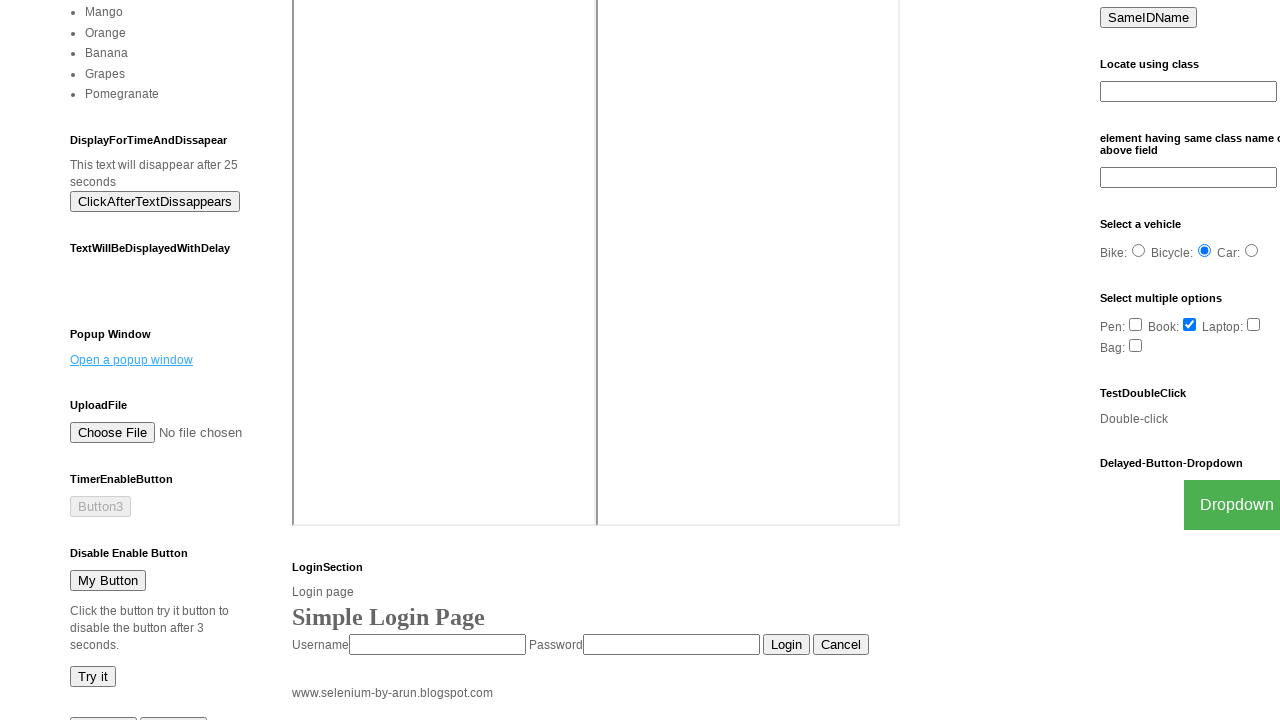

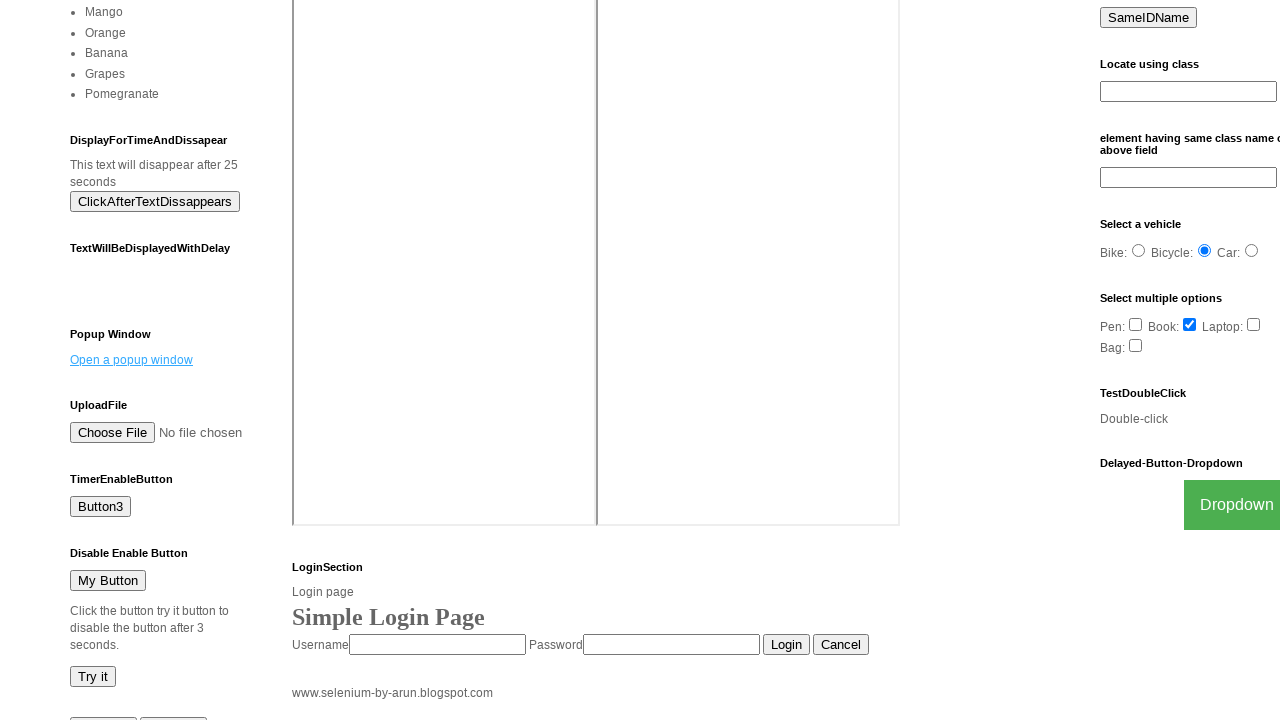